Navigates to the world clock page and retrieves text from a specific element in the time table

Starting URL: https://www.timeanddate.com/worldclock/

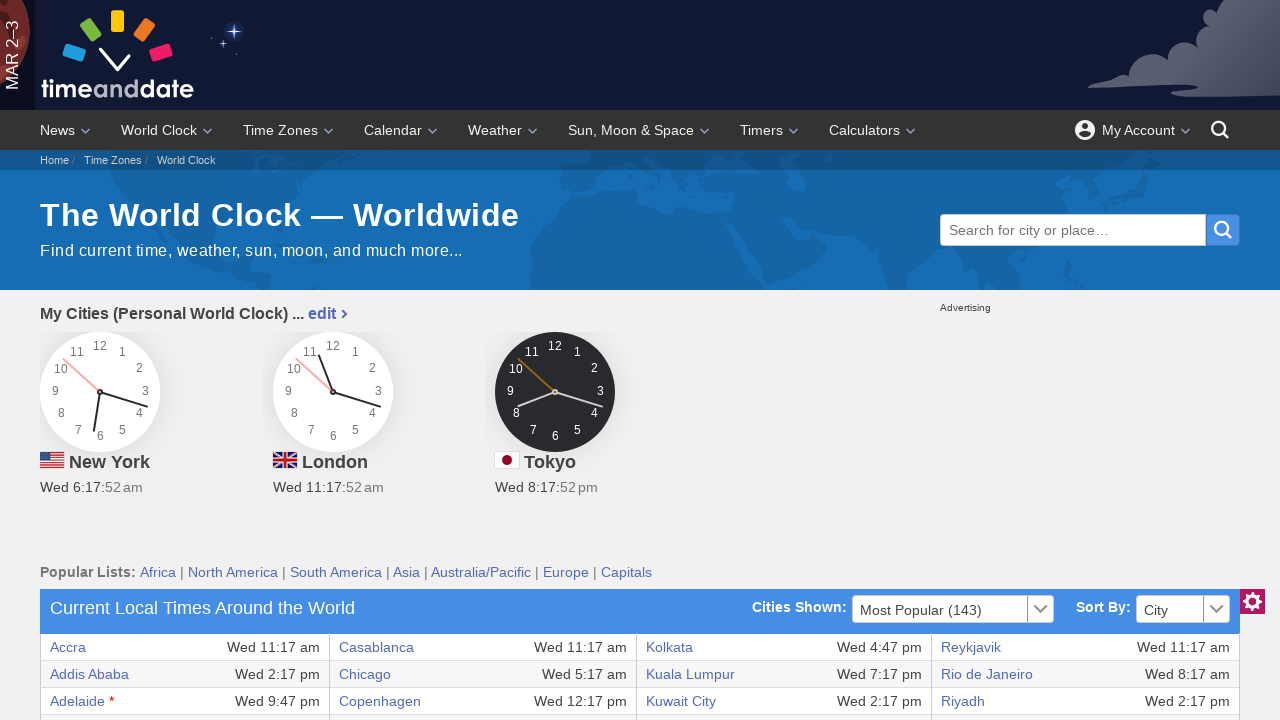

Retrieved text content from element #p79 in the world clock table
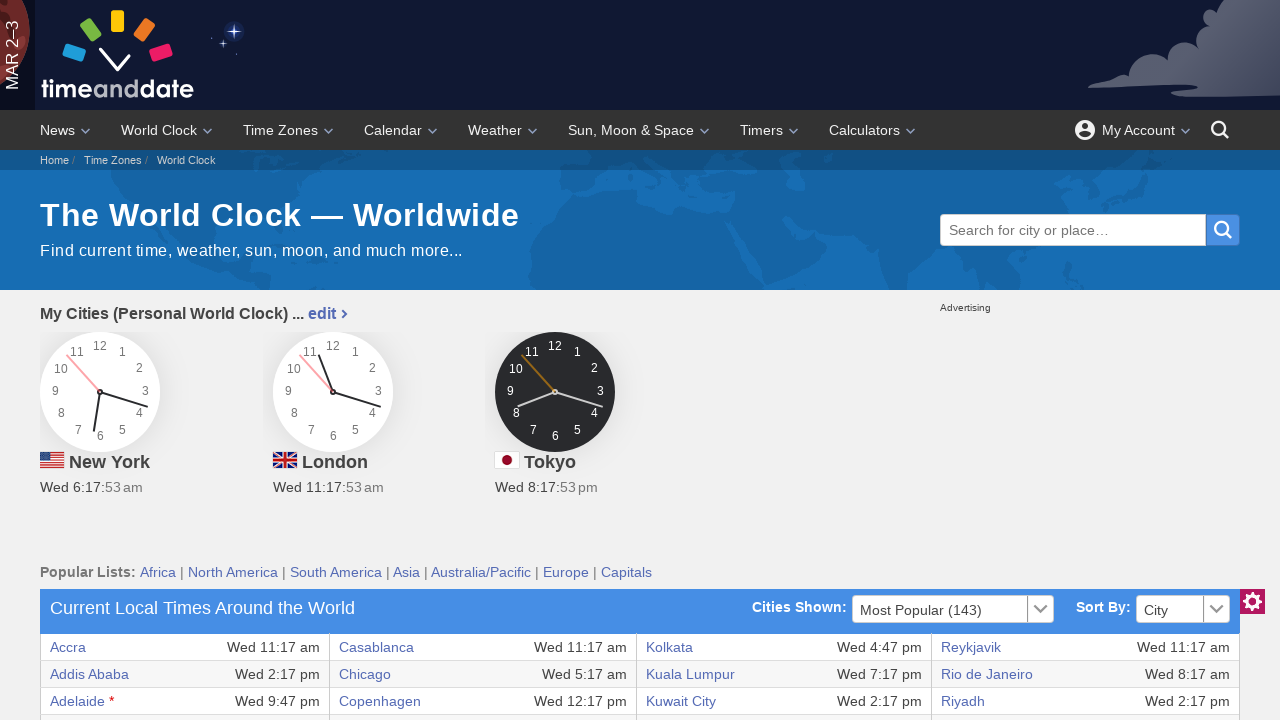

Printed retrieved text from web table element
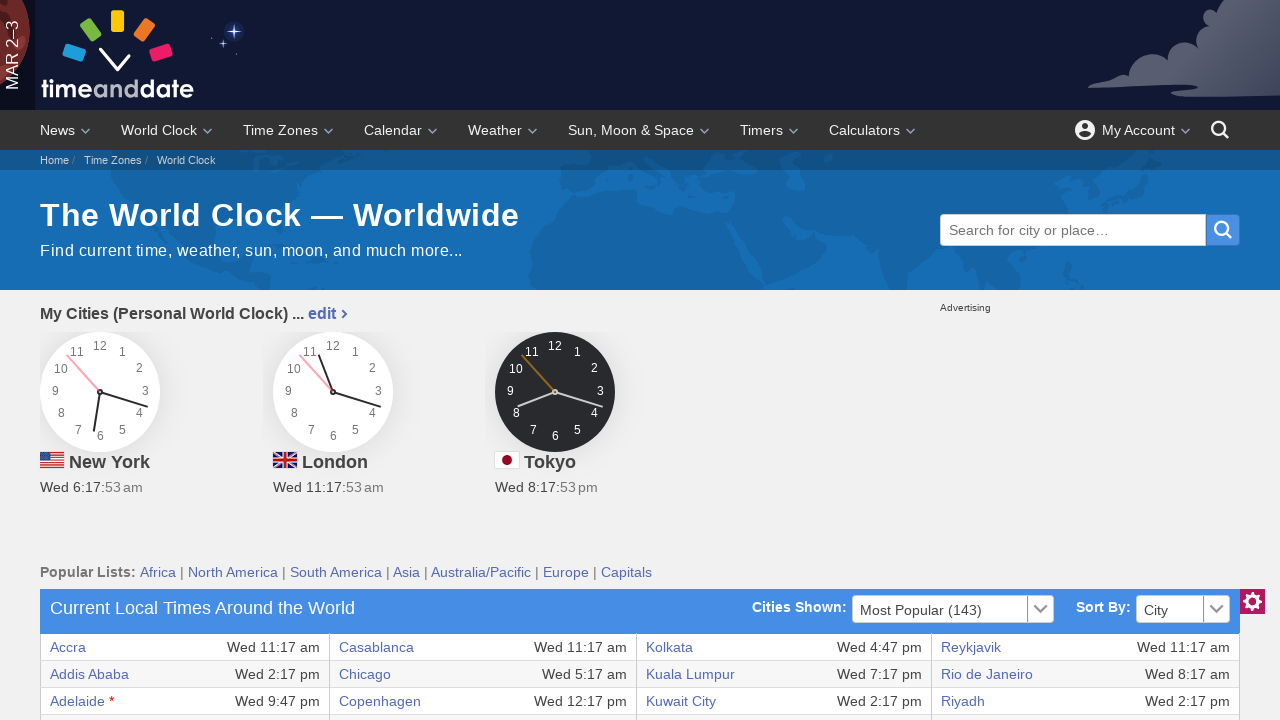

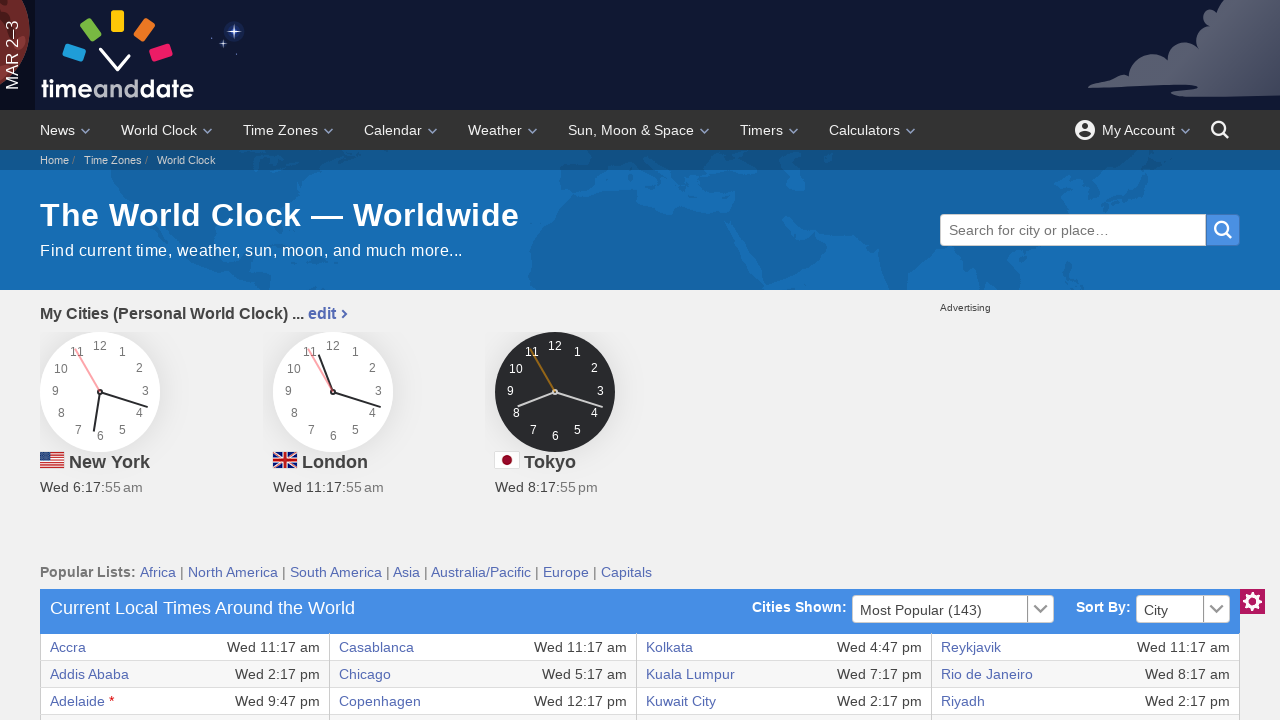